Opens the Patel Bros shop website homepage

Starting URL: https://shop.patelbros.com/

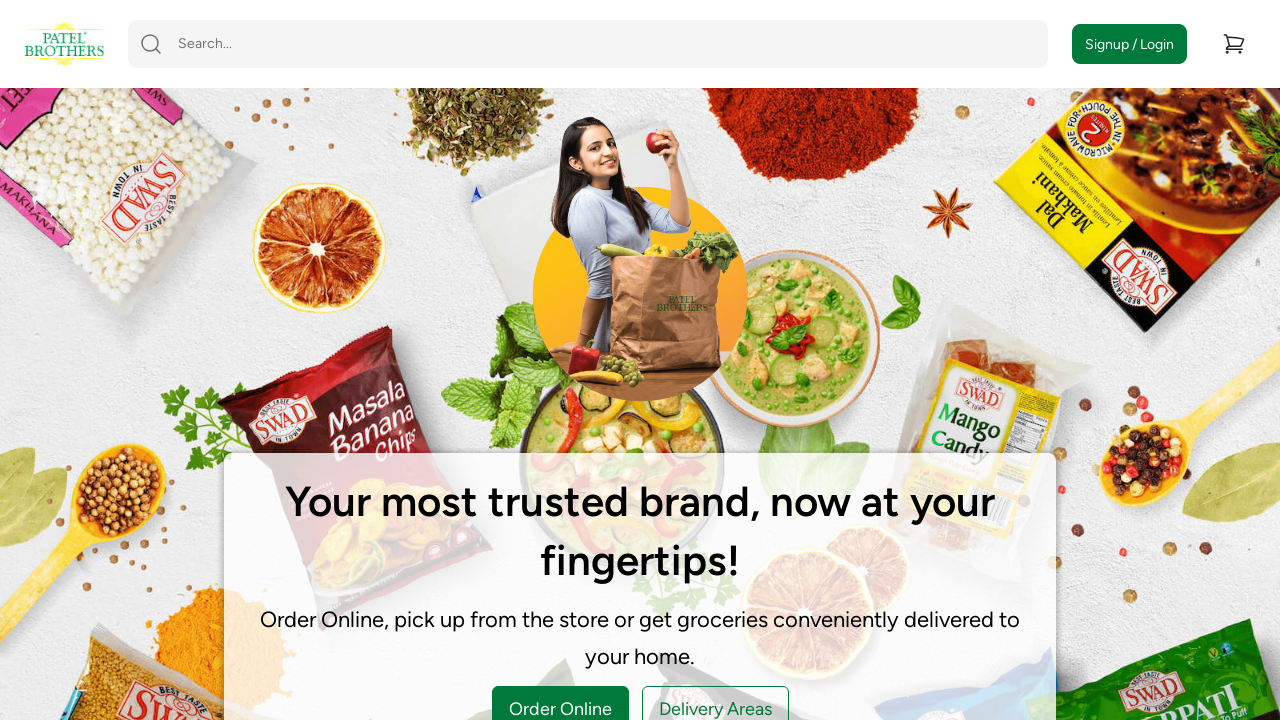

Waited for Patel Bros homepage to load (domcontentloaded)
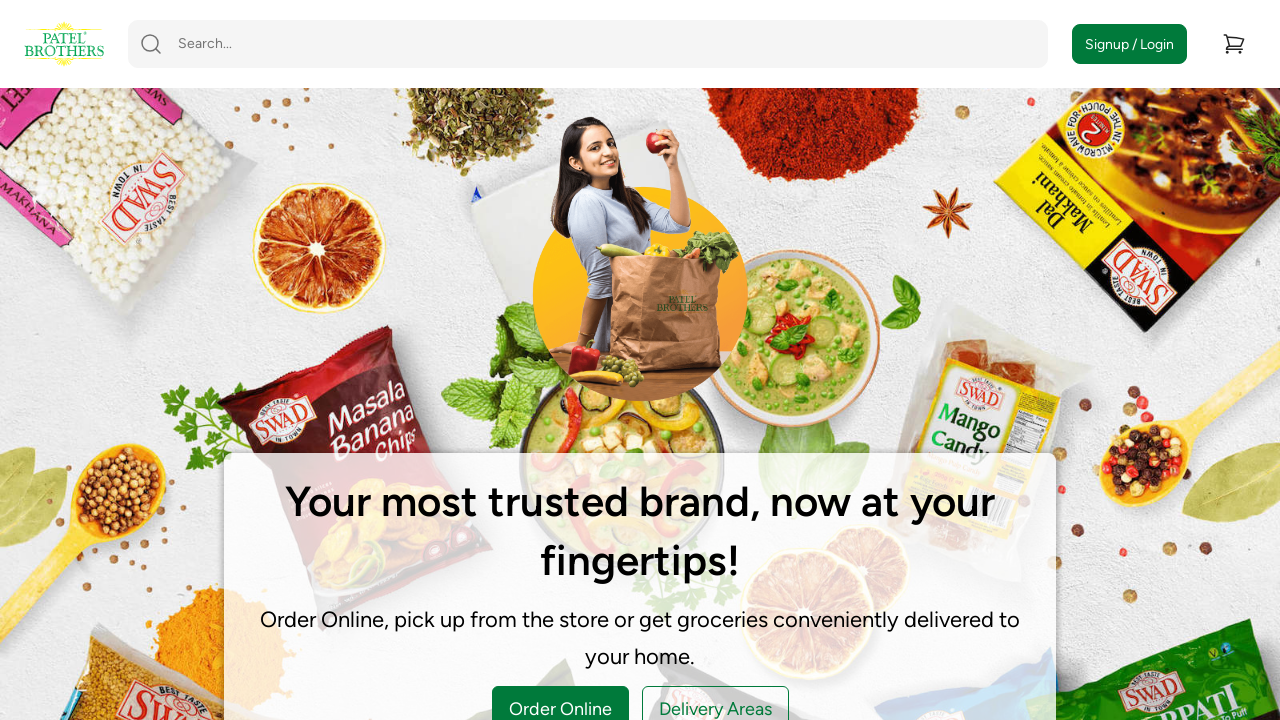

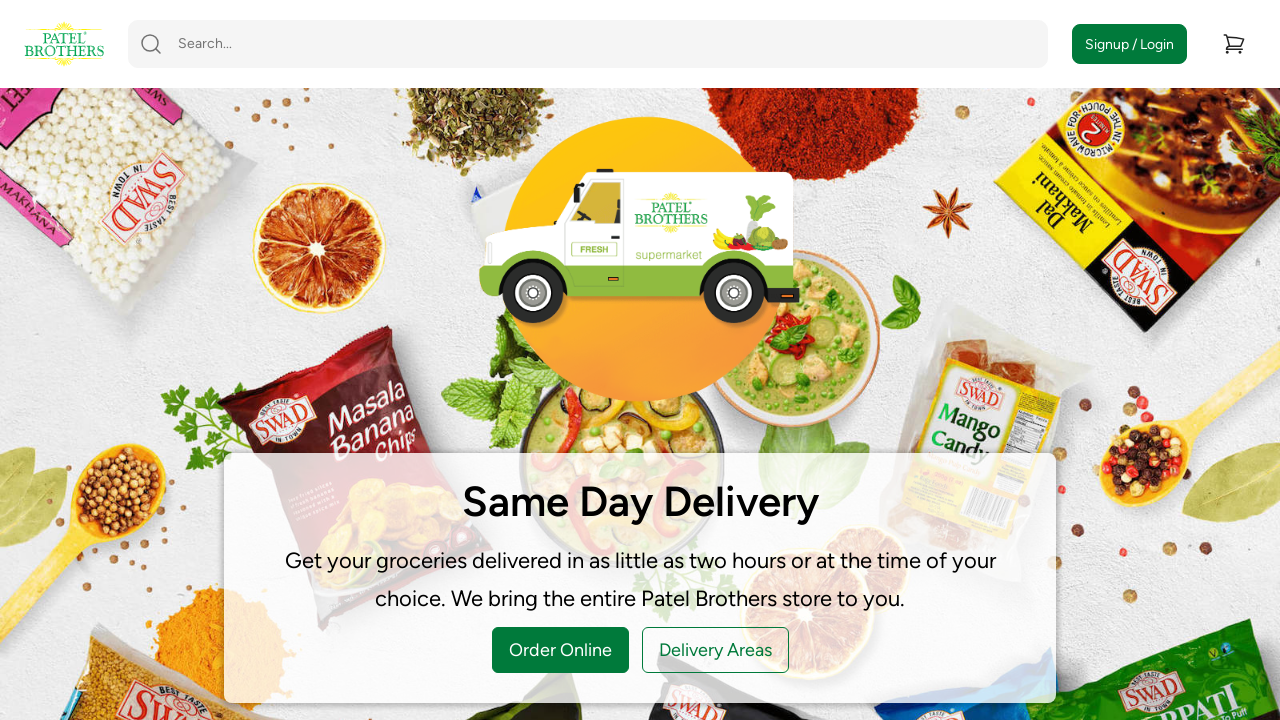